Hovers over user1's avatar and verifies the displayed name is "name: user1"

Starting URL: https://the-internet.herokuapp.com/hovers

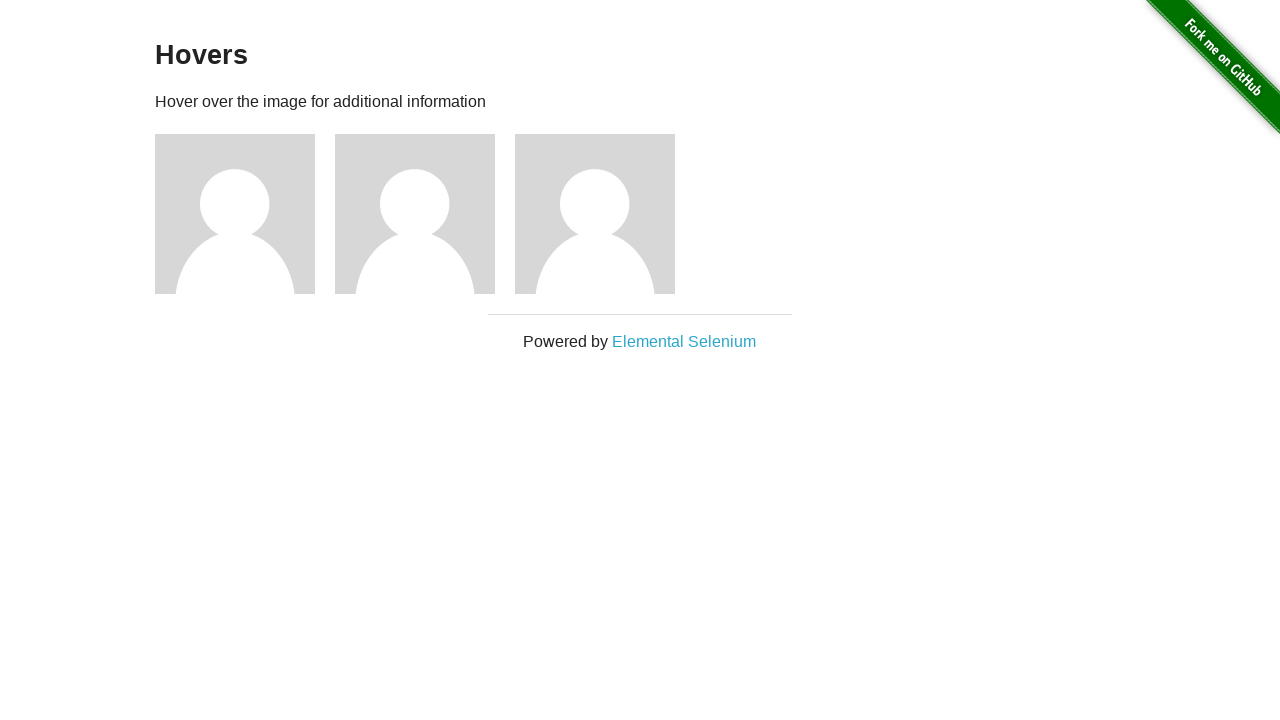

Navigated to hovers page
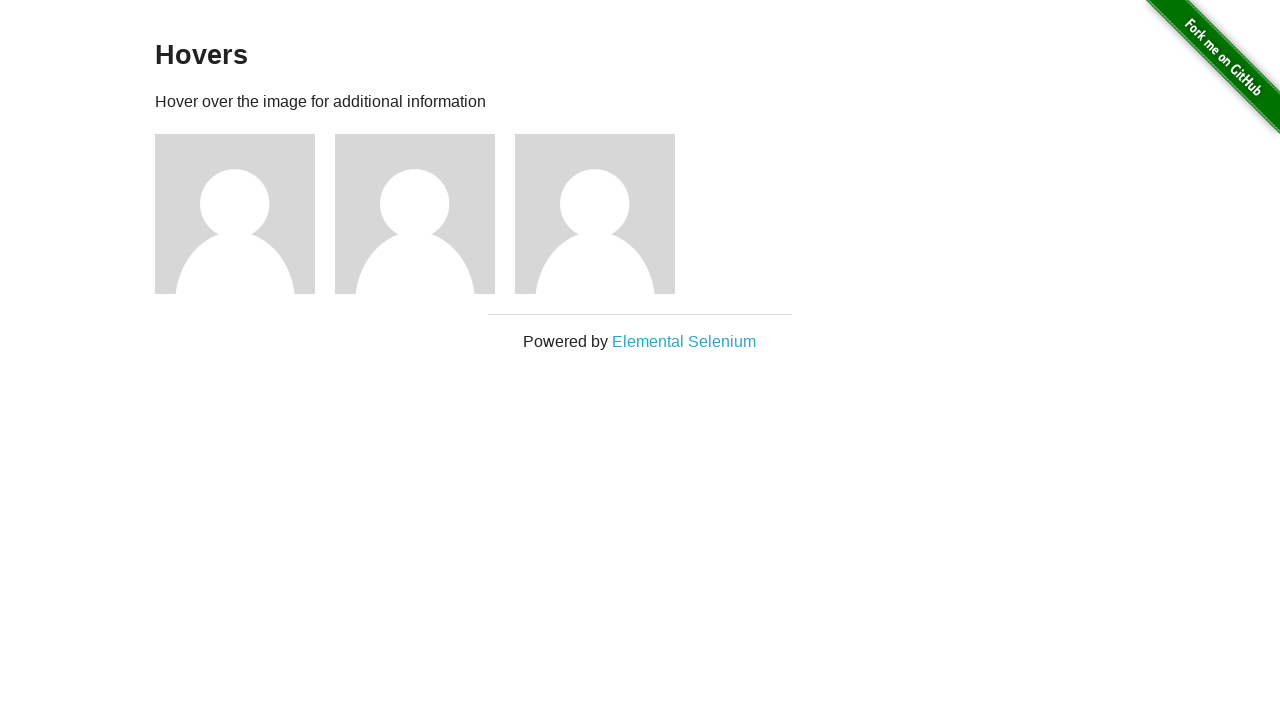

Hovered over user1's avatar at (245, 214) on .figure >> nth=0
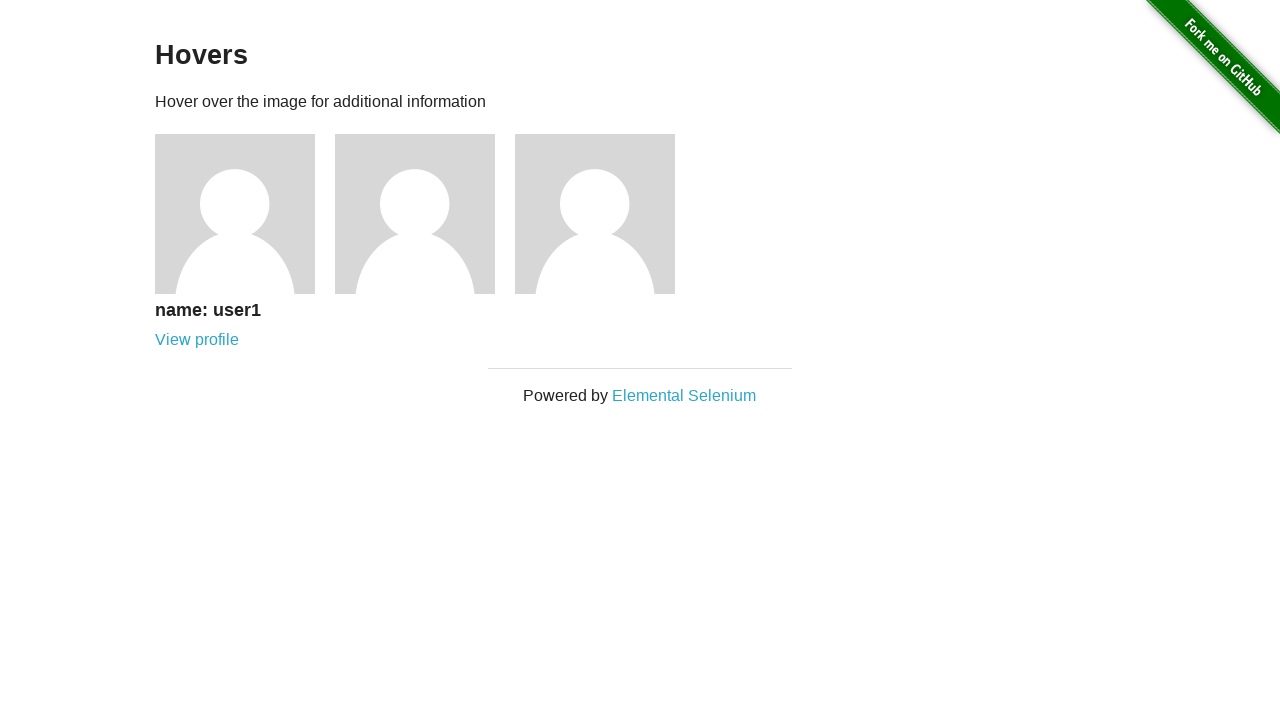

Retrieved username text from avatar caption
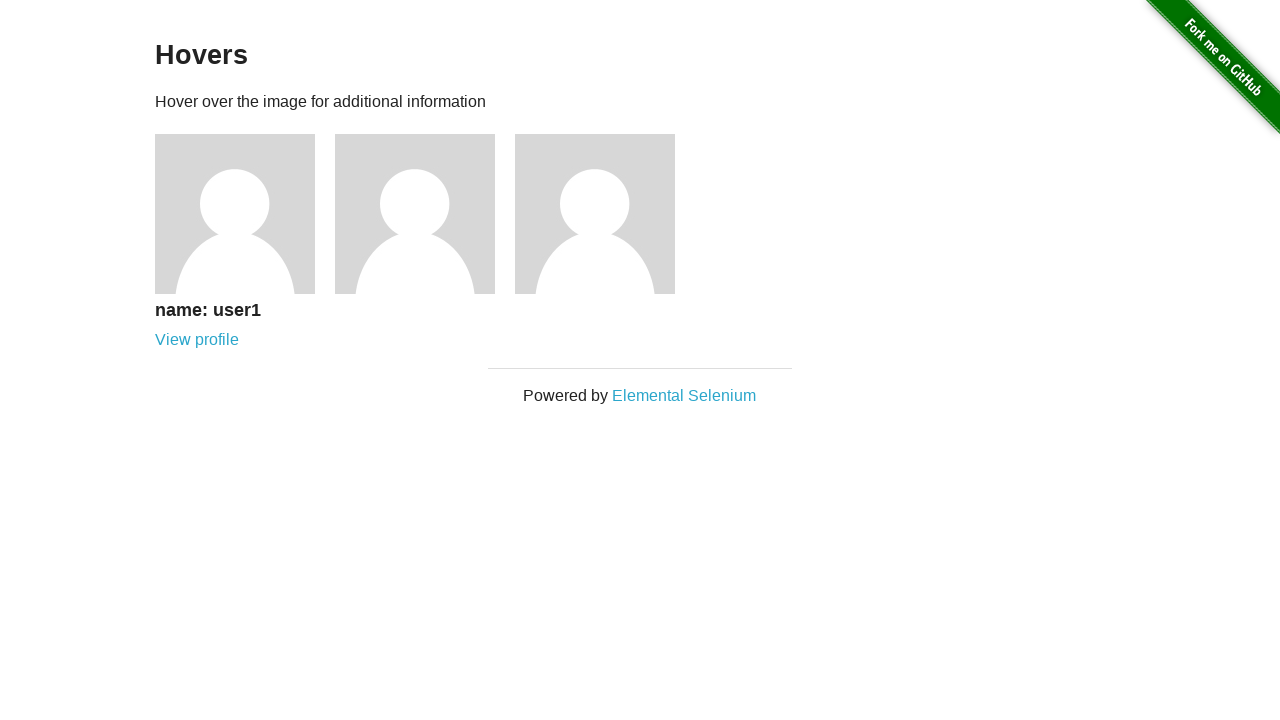

Verified displayed name is 'name: user1'
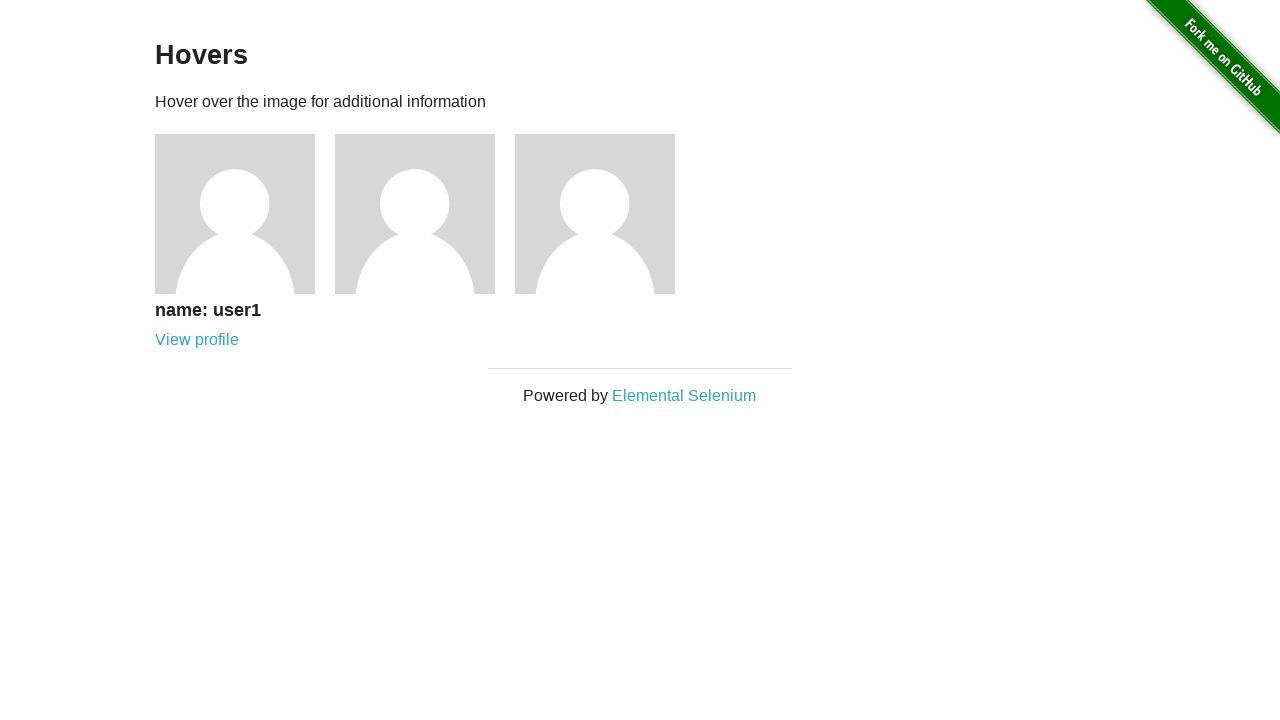

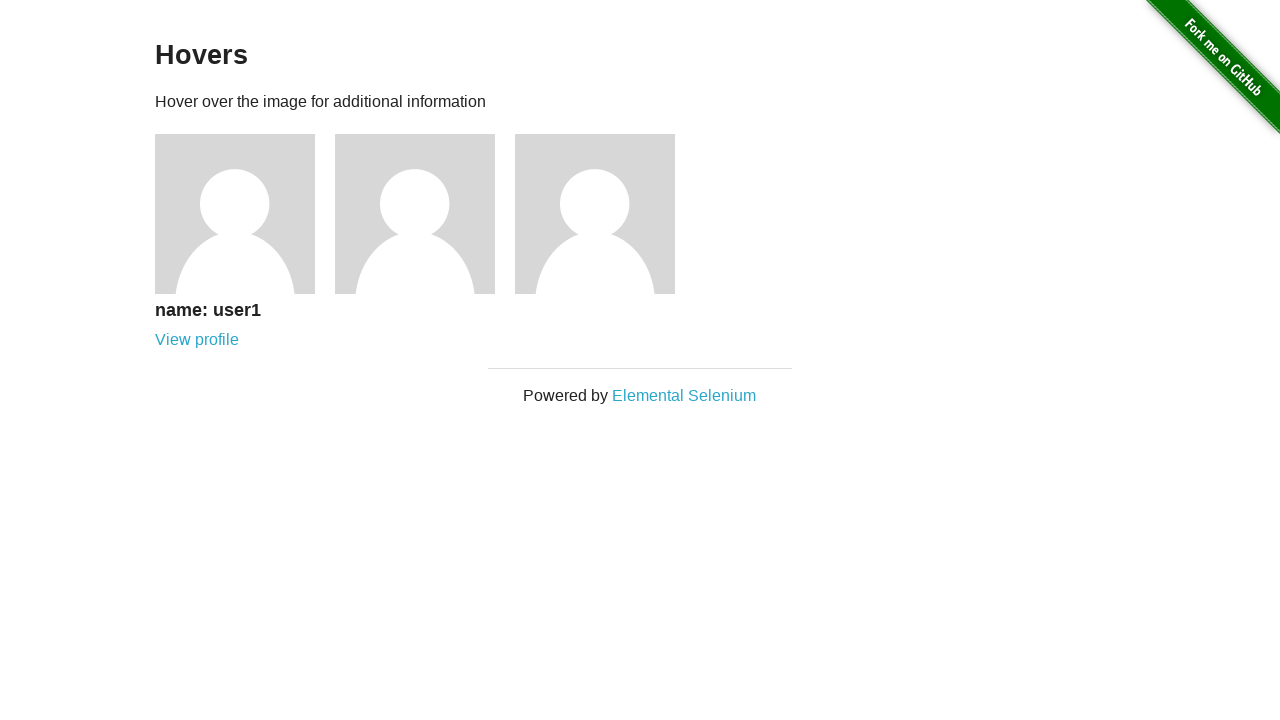